Fills out the RPA Challenge form with person data including first name, last name, role, company name, address, email, and phone number, then submits the form.

Starting URL: http://www.rpachallenge.com/

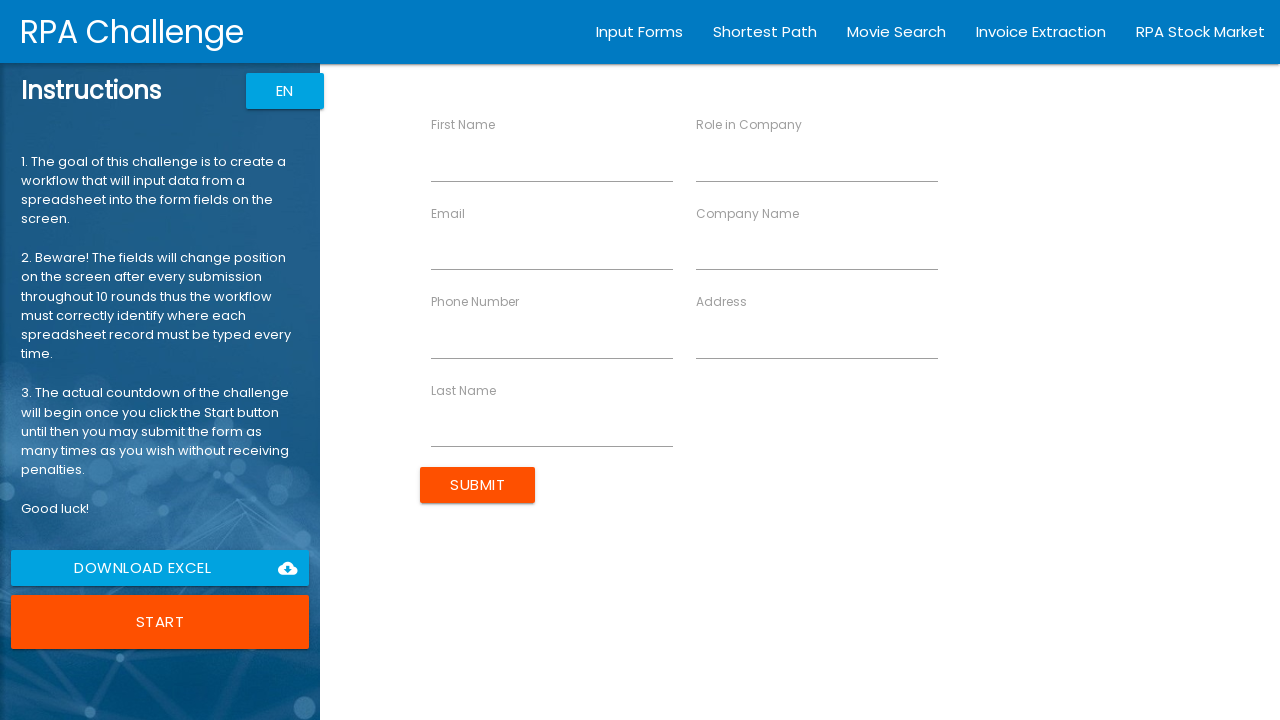

Filled First Name field with 'Jennifer' on input[ng-reflect-name='labelFirstName']
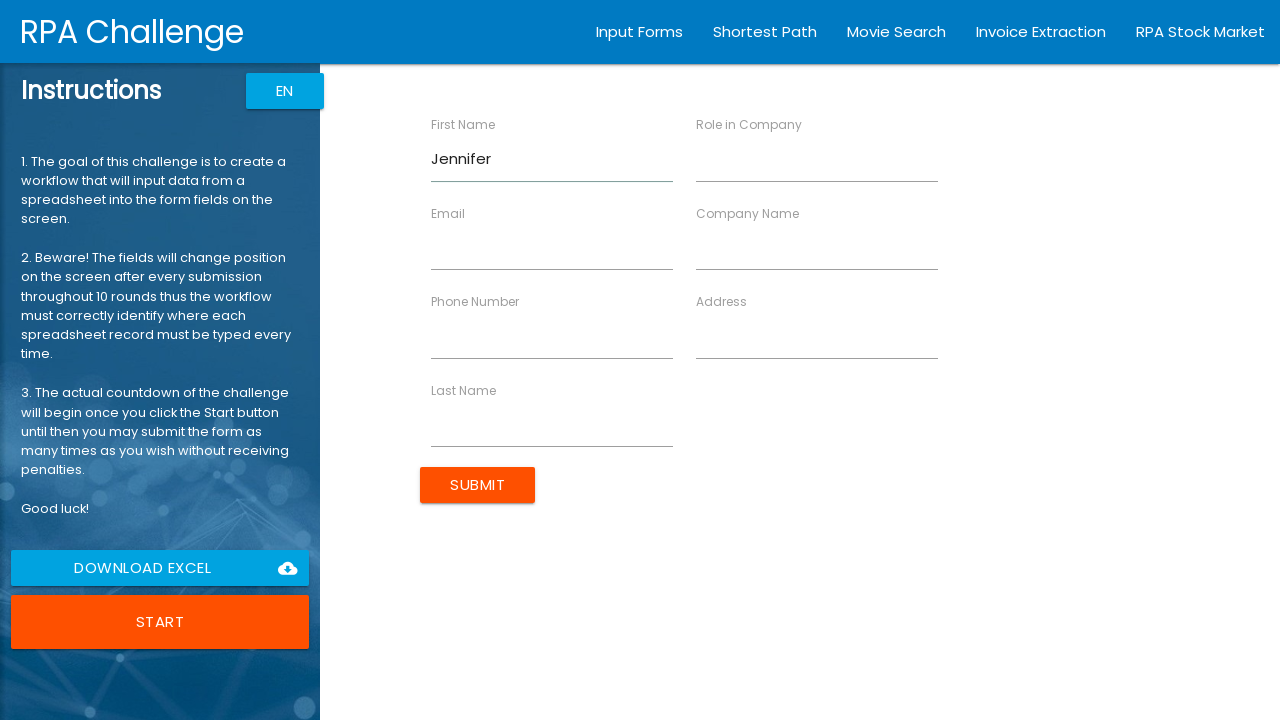

Filled Last Name field with 'Morrison' on input[ng-reflect-name='labelLastName']
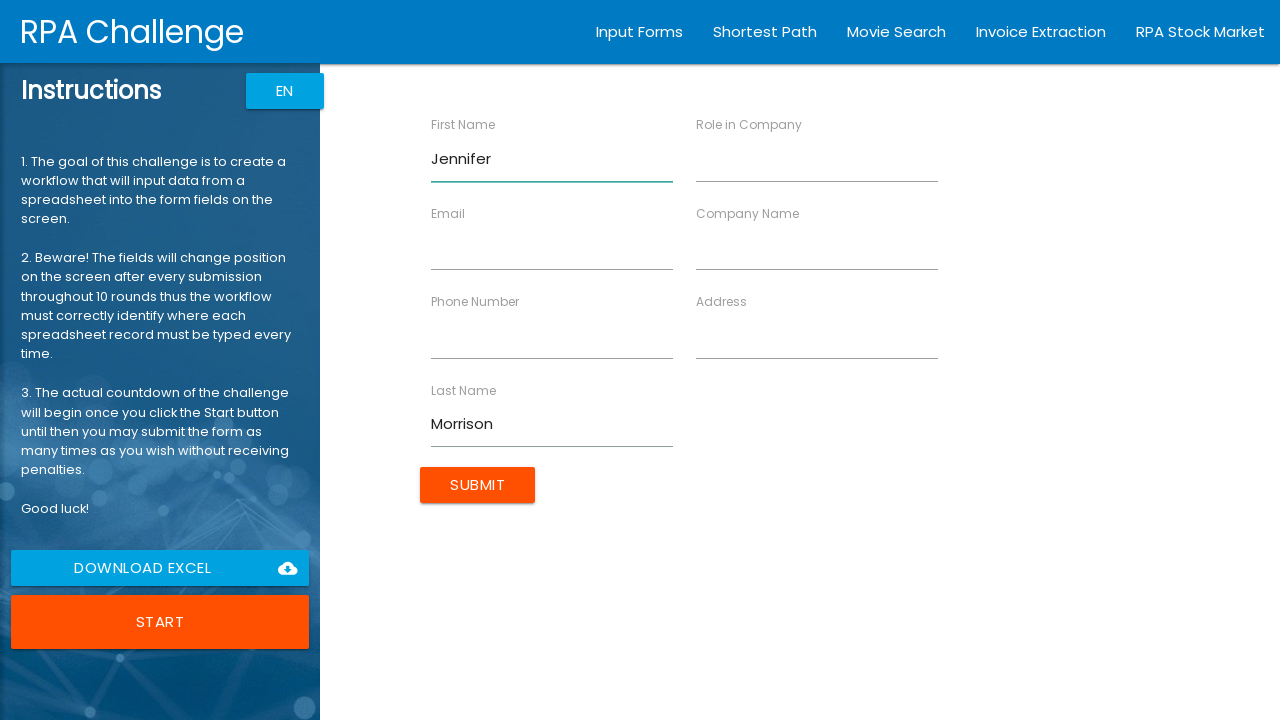

Filled Role in Company field with 'Software Engineer' on input[ng-reflect-name='labelRole']
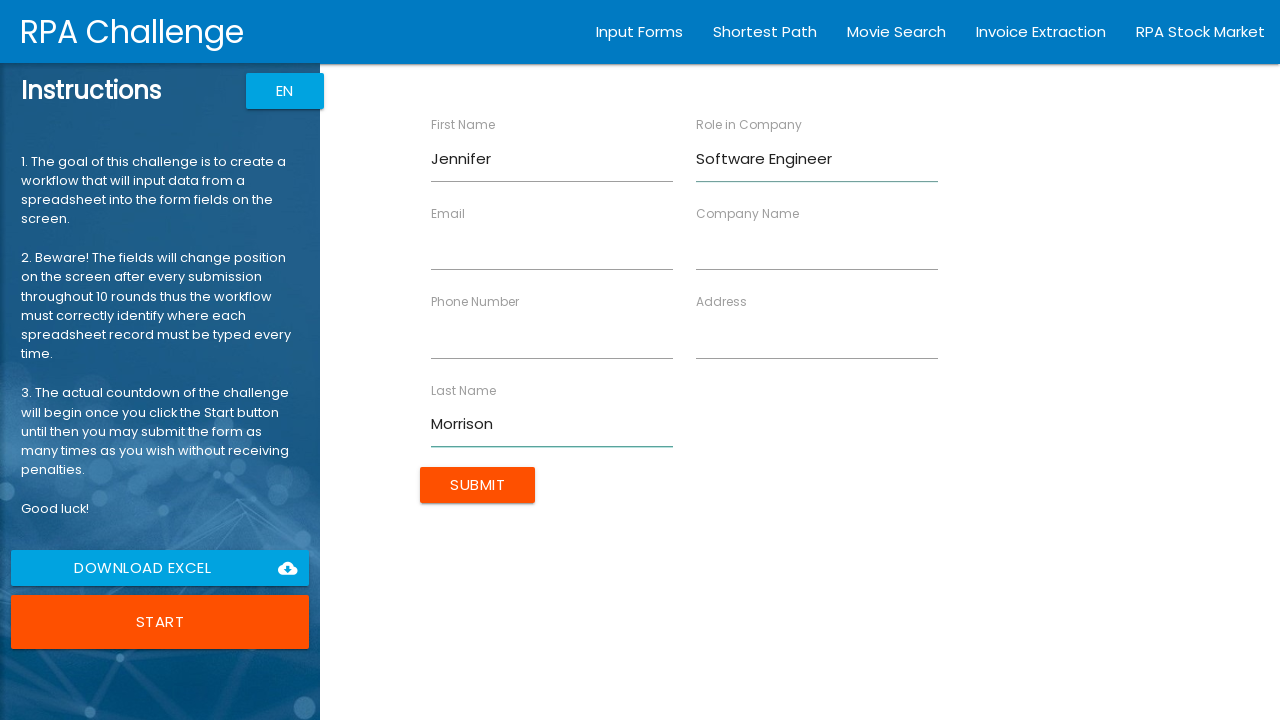

Filled Company Name field with 'TechCorp Industries' on input[ng-reflect-name='labelCompanyName']
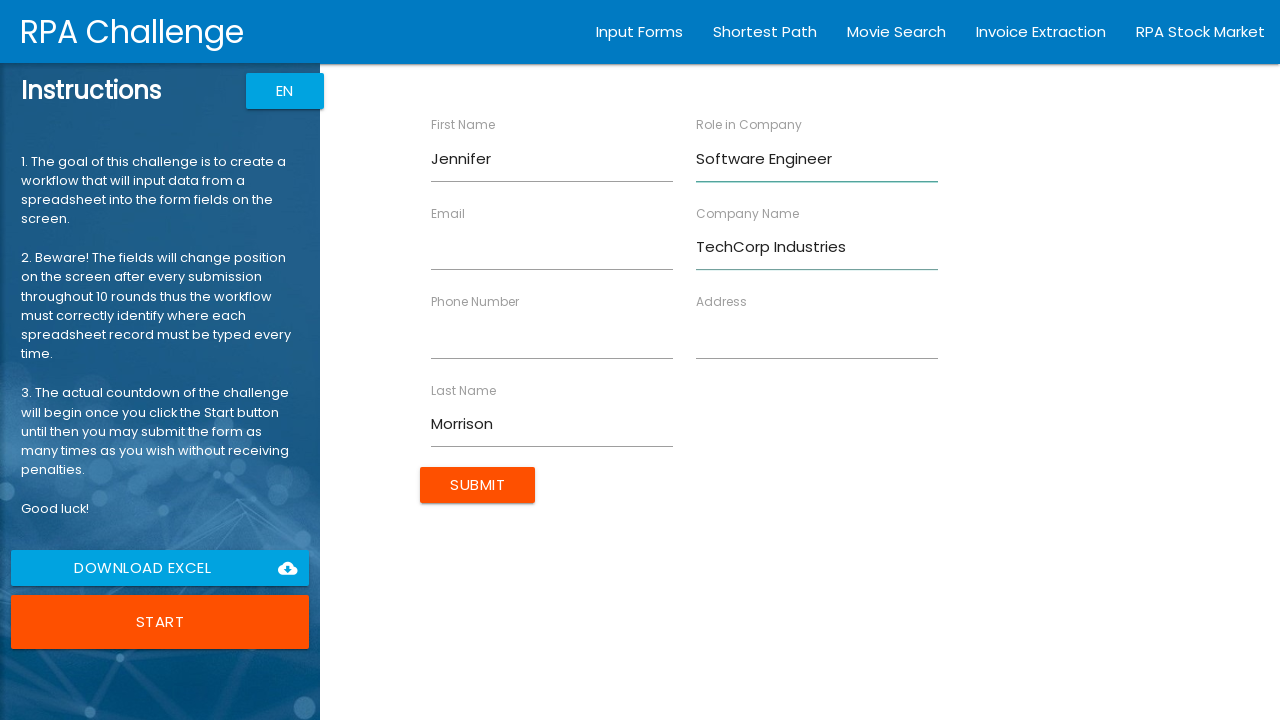

Filled Address field with '456 Oak Avenue, Boston, MA 02101' on input[ng-reflect-name='labelAddress']
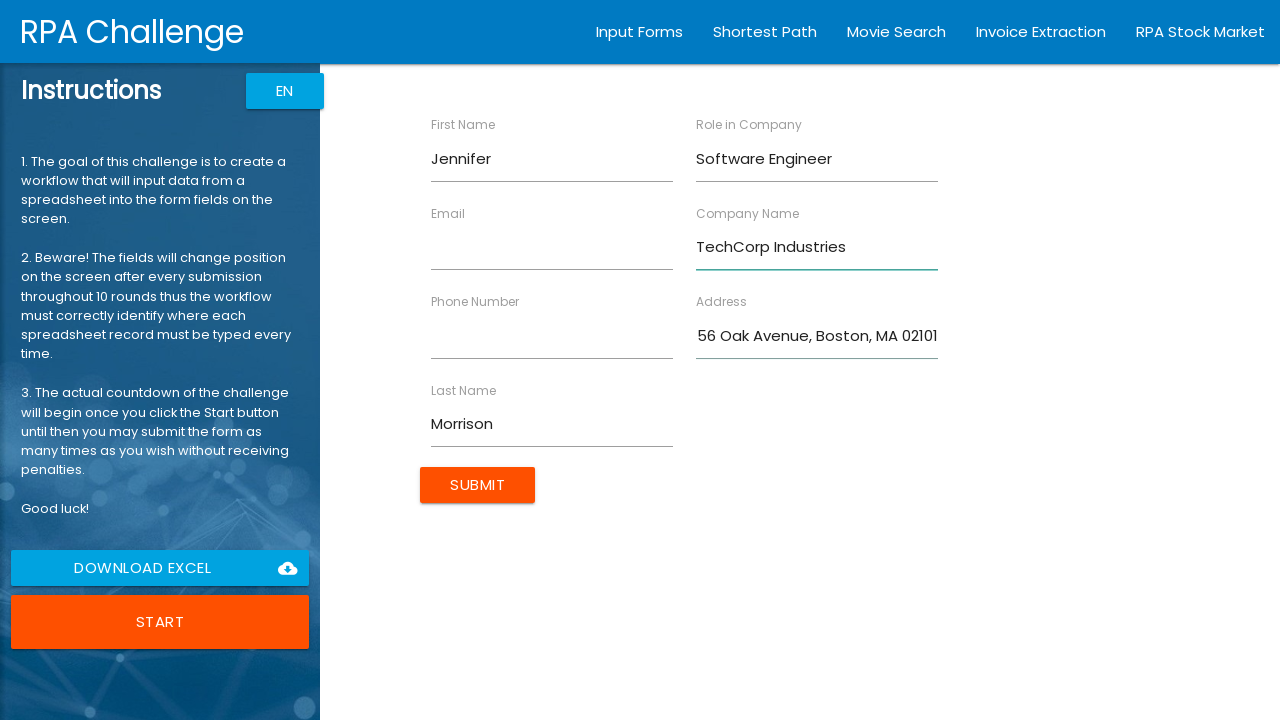

Filled Email field with 'jennifer.morrison@techcorp.com' on input[ng-reflect-name='labelEmail']
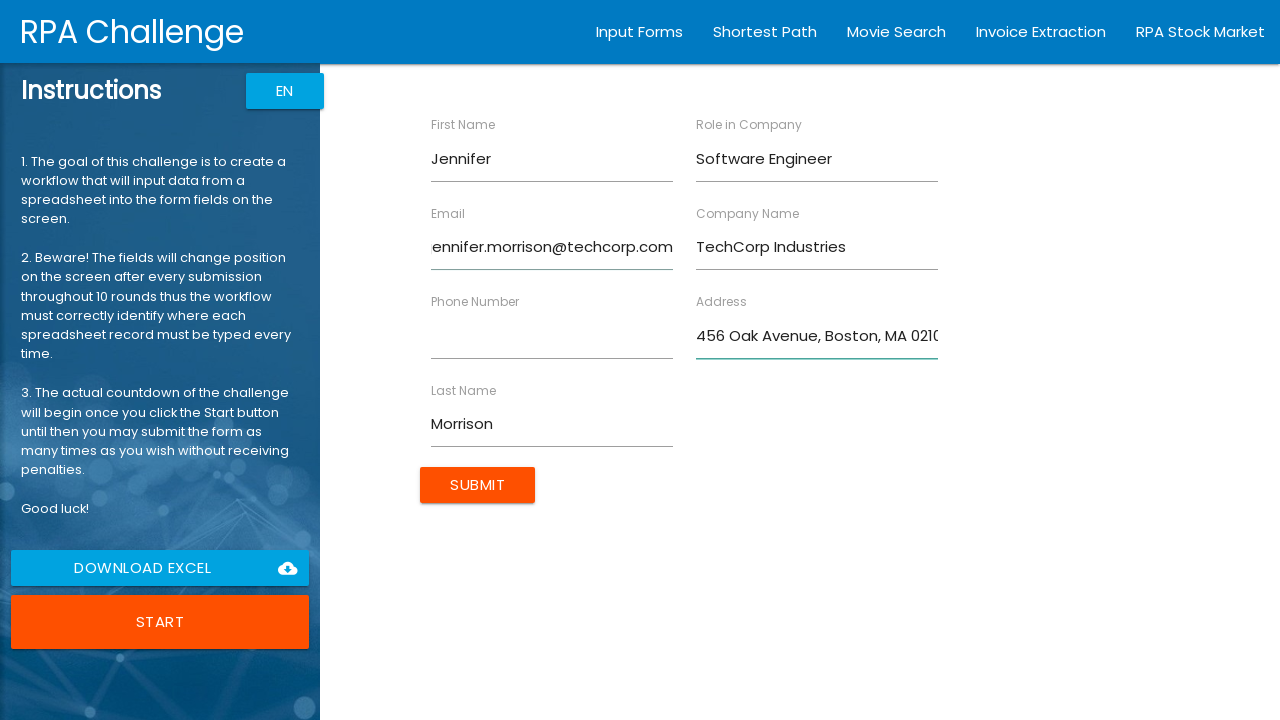

Filled Phone Number field with '5551234567' on input[ng-reflect-name='labelPhone']
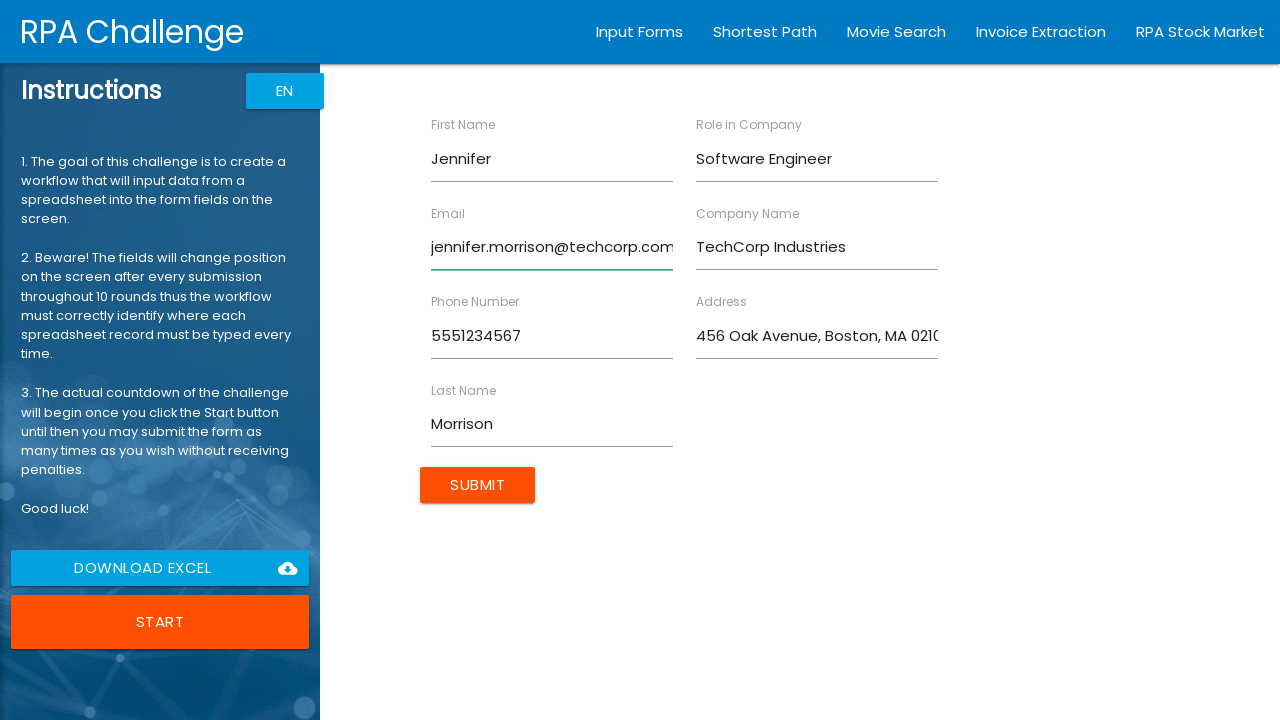

Clicked Submit button to submit the form at (478, 485) on input[type='submit']
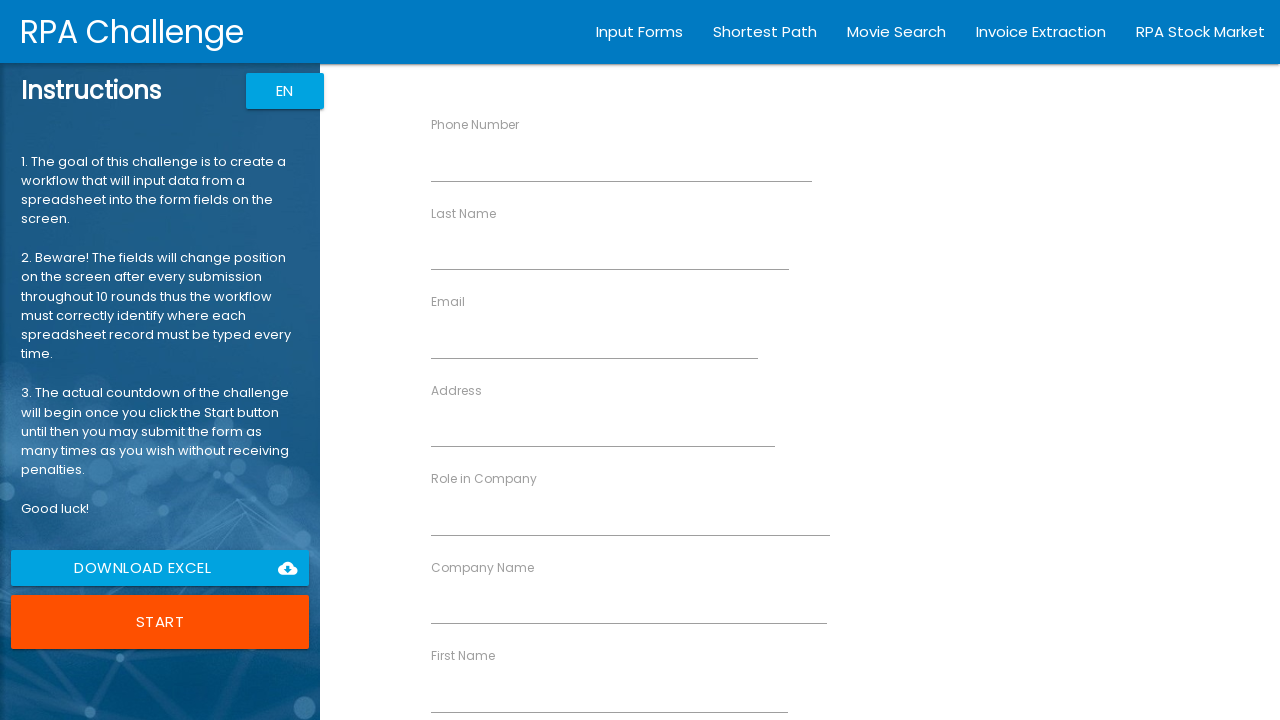

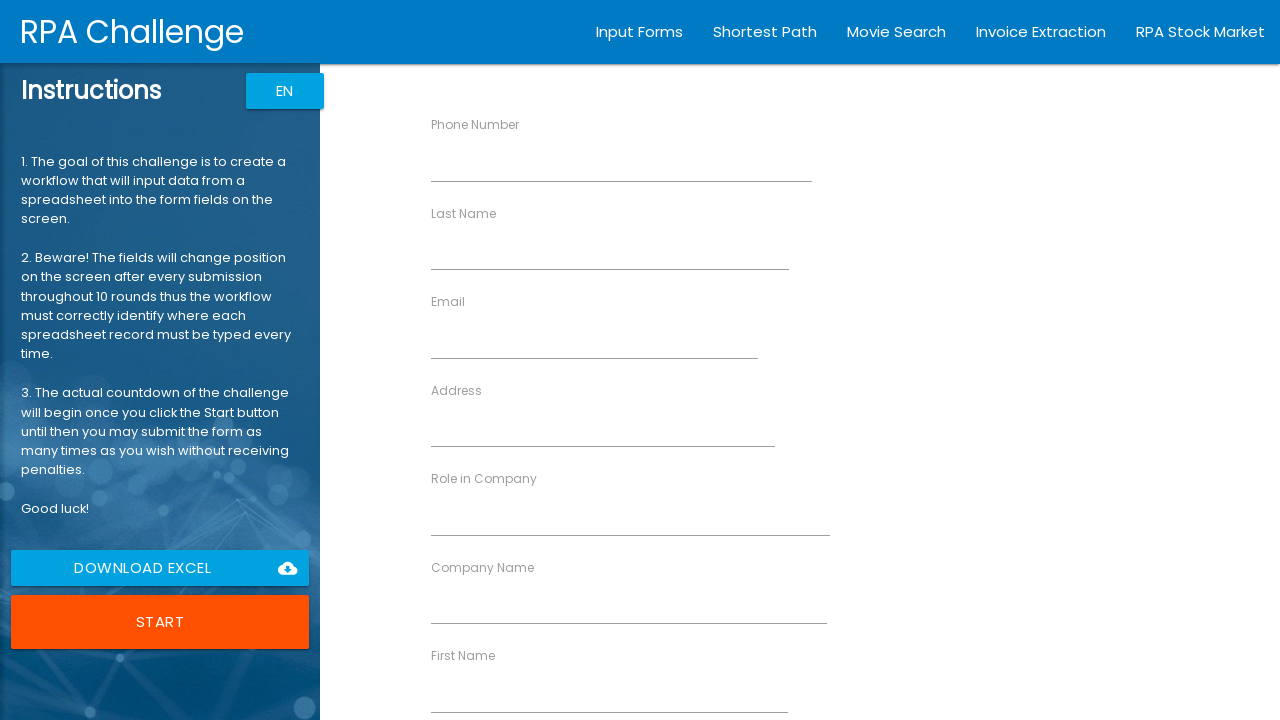